Navigates to HYR Tutorials website and verifies that anchor links are present on the page

Starting URL: https://www.hyrtutorials.com/

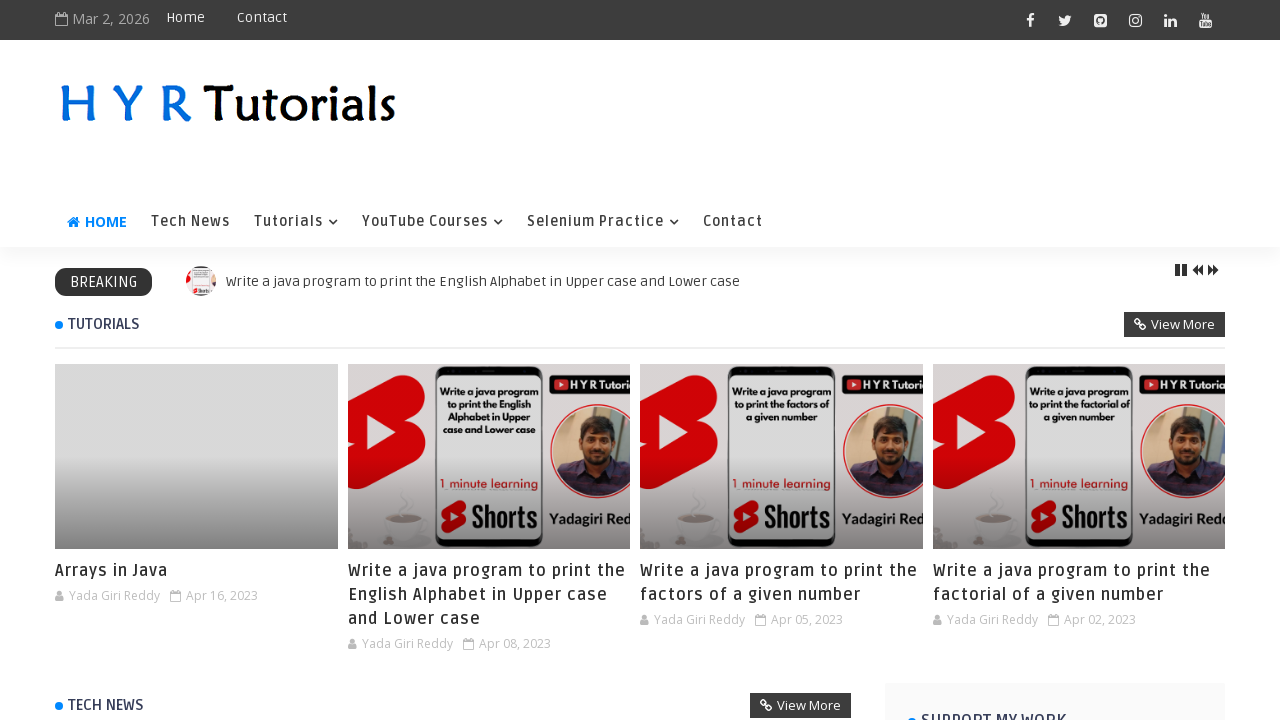

Waited for page to fully load (domcontentloaded)
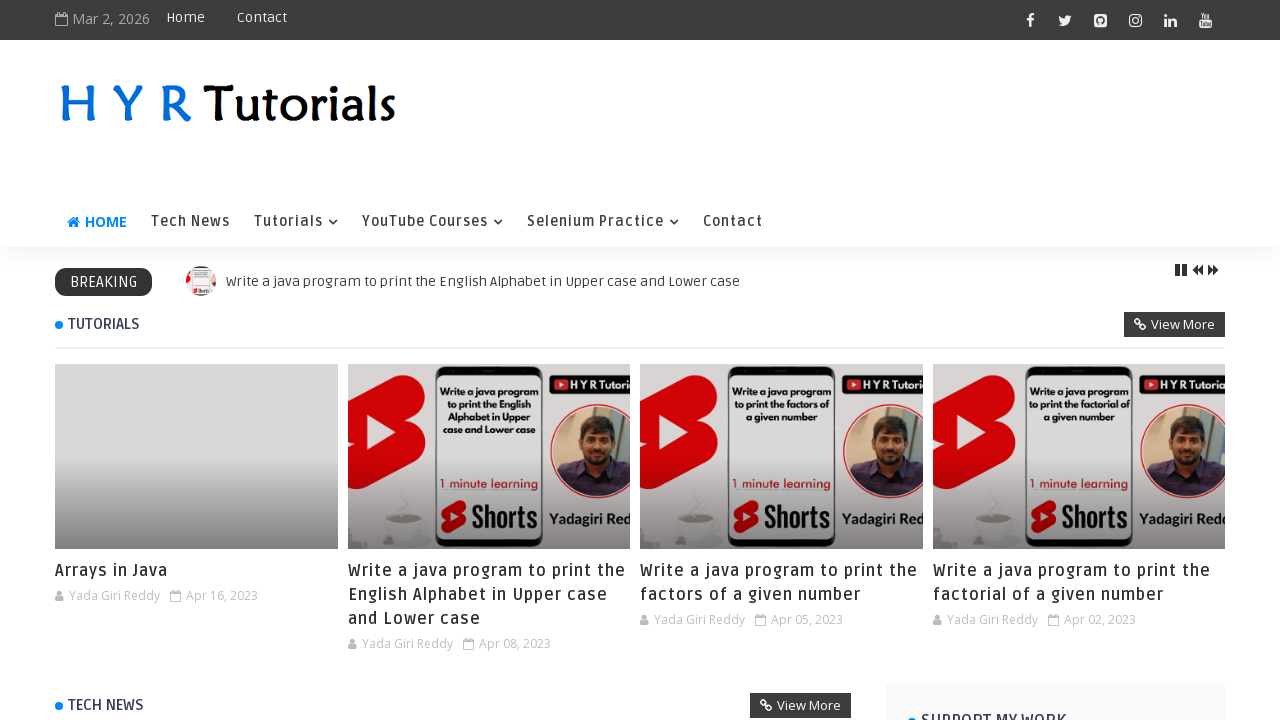

Waited for anchor links to be present on the page
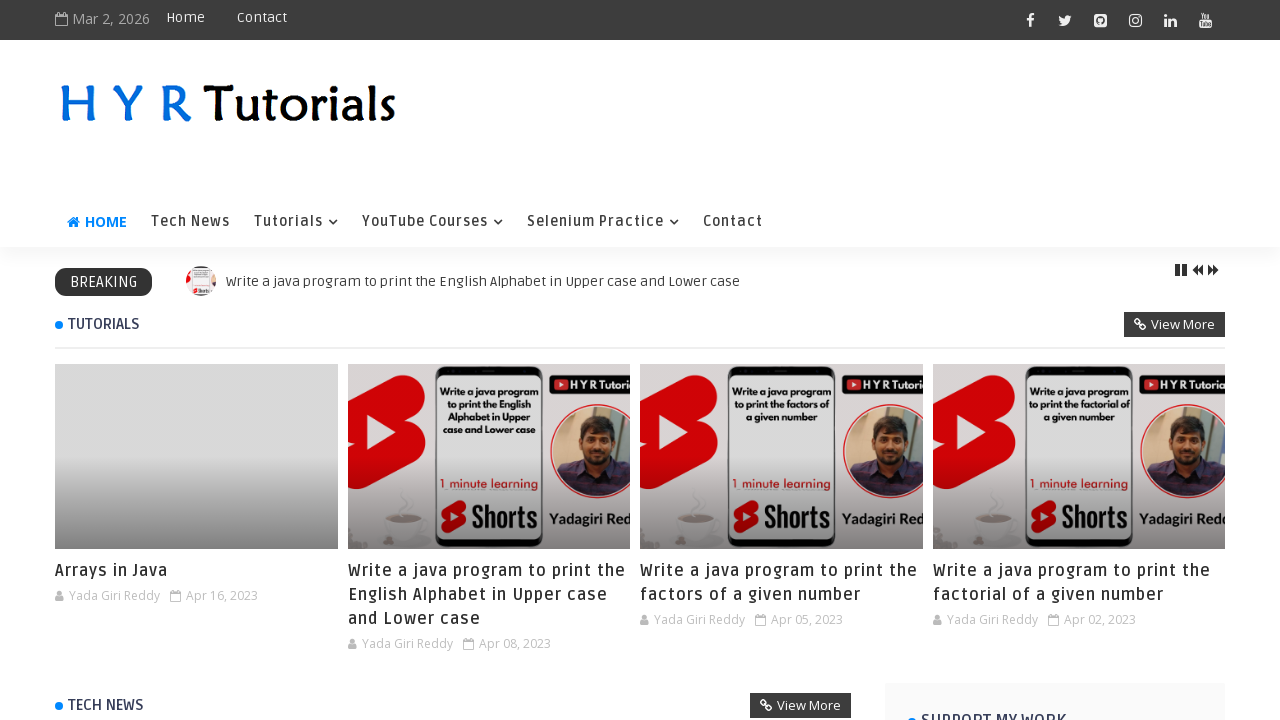

Located all anchor links on the page
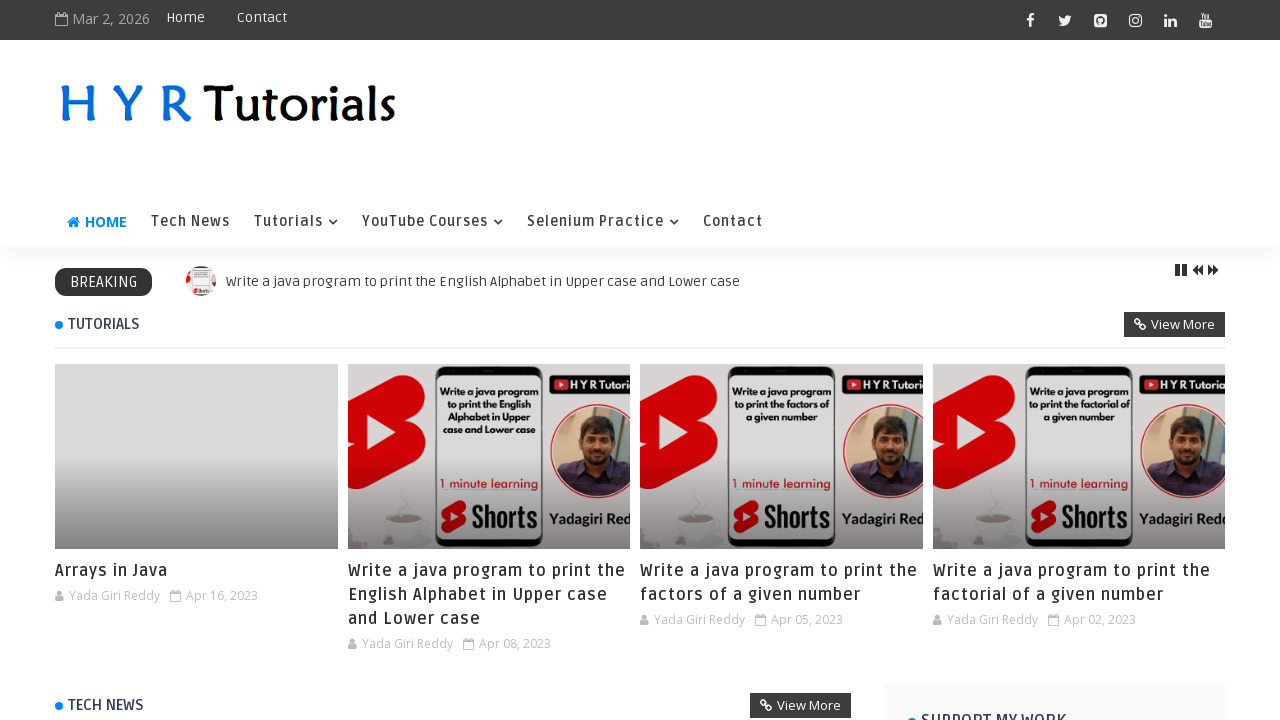

Verified that anchor links are present on HYR Tutorials website
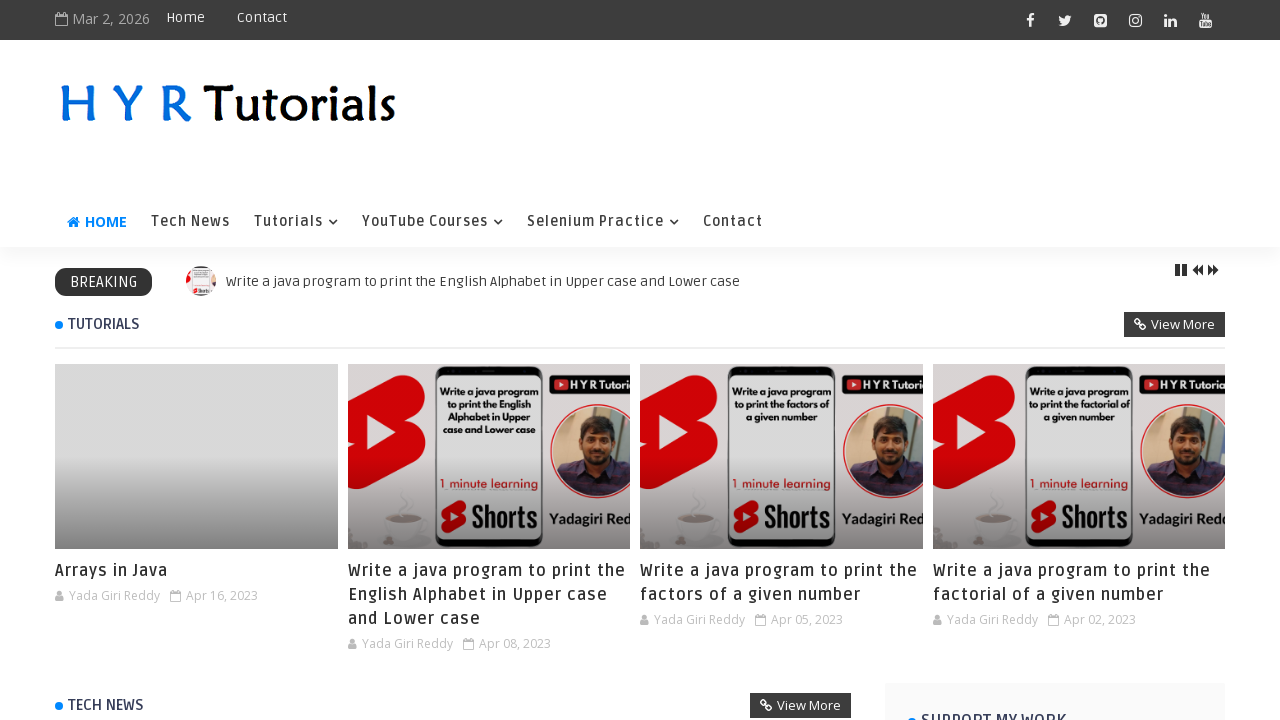

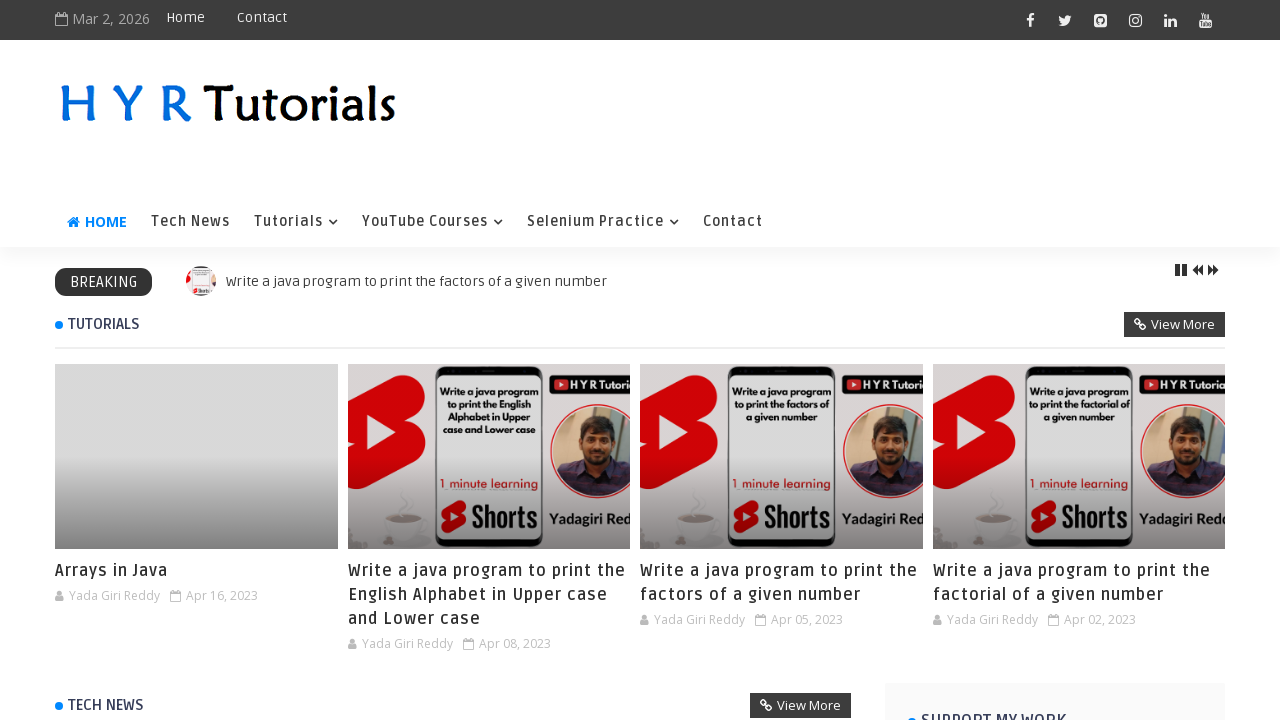